Tests dynamic controls functionality on Heroku App by navigating to the Dynamic Controls page, clicking a checkbox, clicking the remove button, waiting for a message to appear, and clicking the button again.

Starting URL: https://the-internet.herokuapp.com/

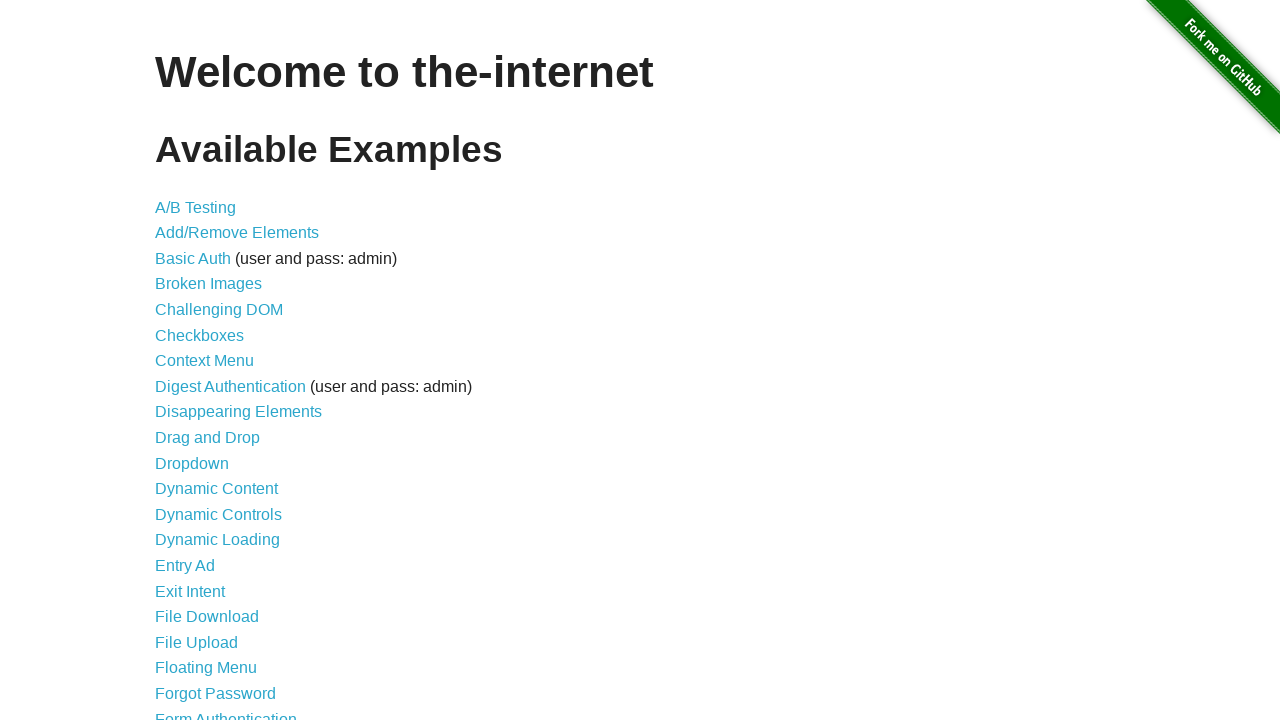

Clicked on Dynamic Controls link at (218, 514) on text=Dynamic Controls
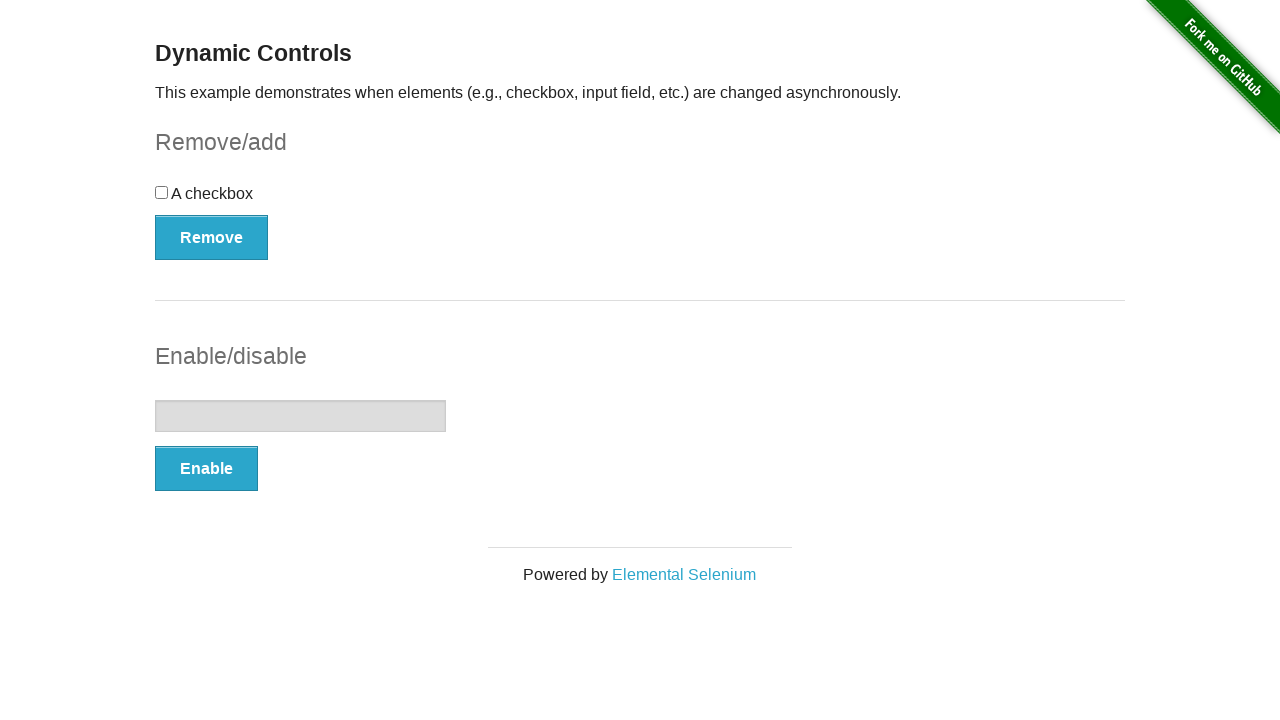

Clicked the checkbox at (162, 192) on input[type='checkbox']
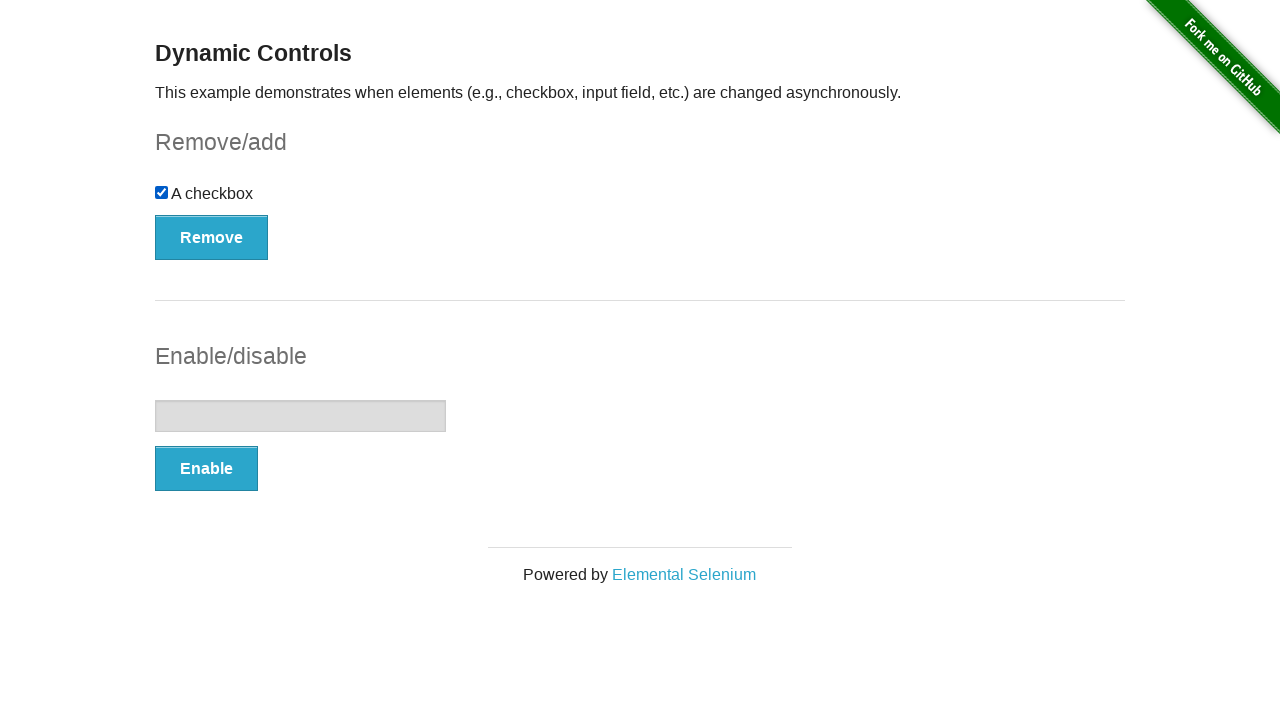

Clicked the Remove button at (212, 237) on button[onclick='swapCheckbox()']
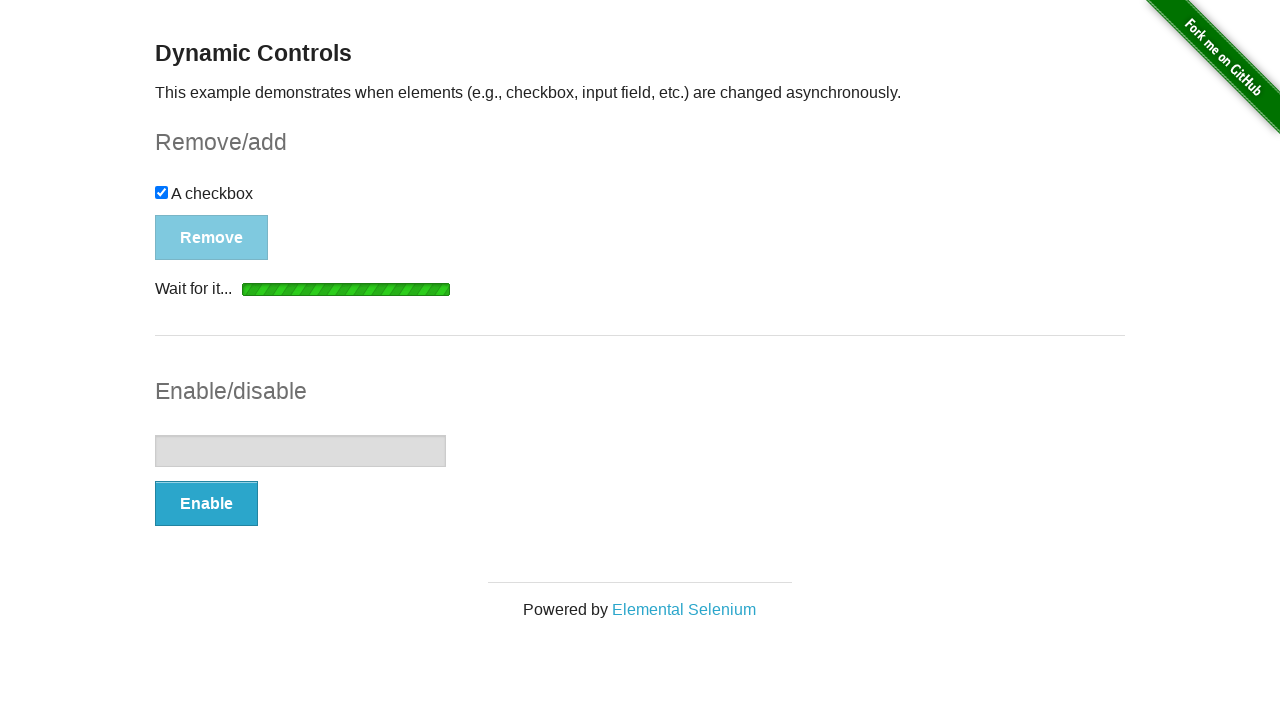

Message appeared confirming checkbox removal
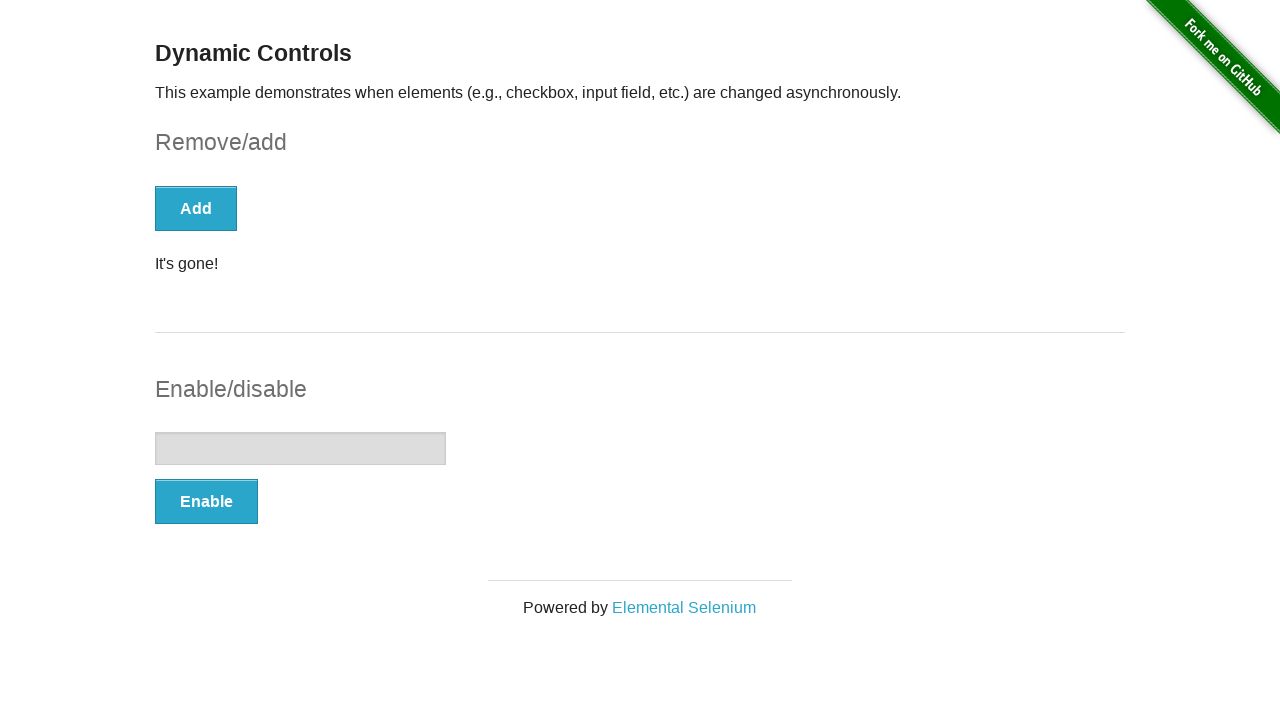

Clicked the Add button to restore the checkbox at (196, 208) on button[onclick='swapCheckbox()']
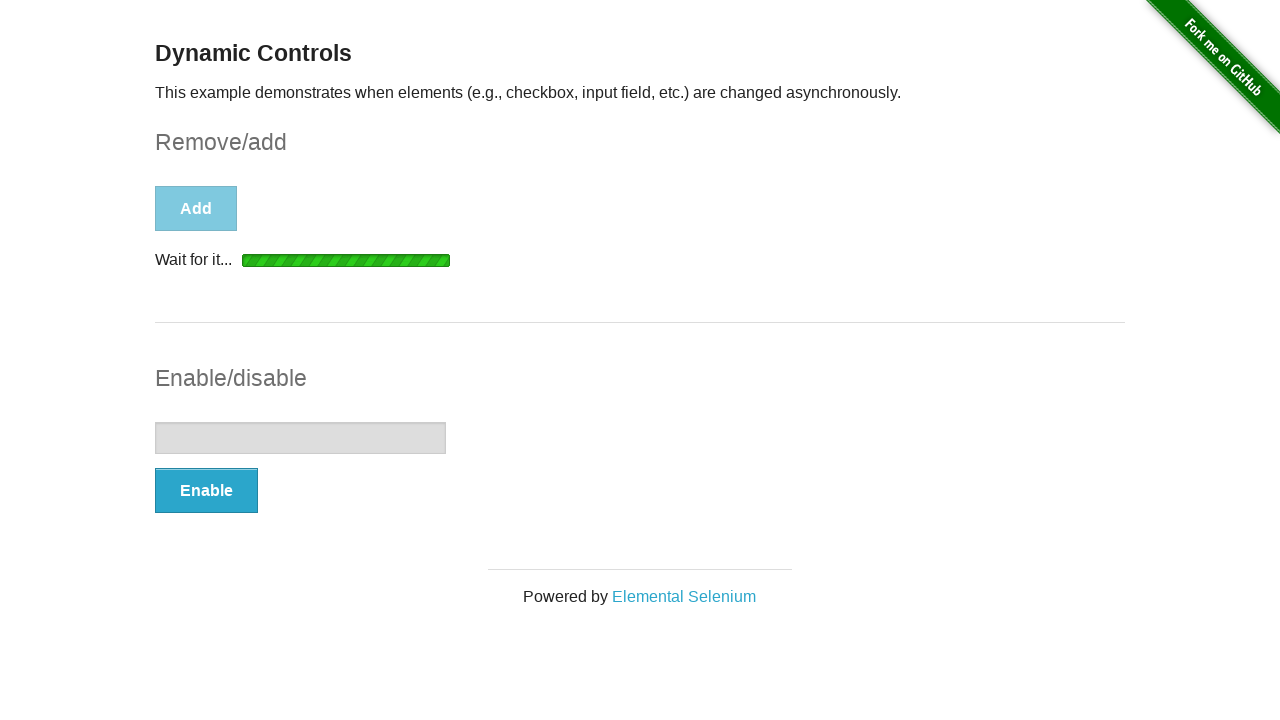

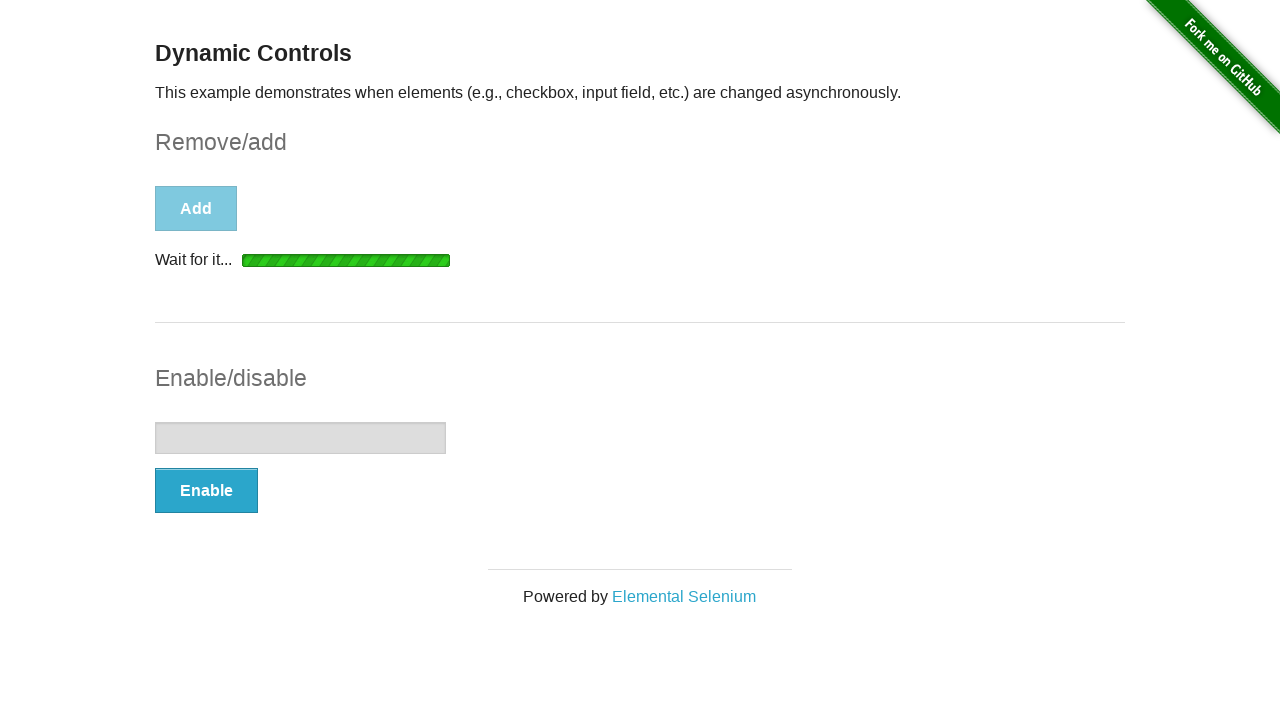